Tests a flight booking flow on blazedemo.com by selecting a flight, filling passenger details, and submitting the purchase form

Starting URL: http://blazedemo.com/

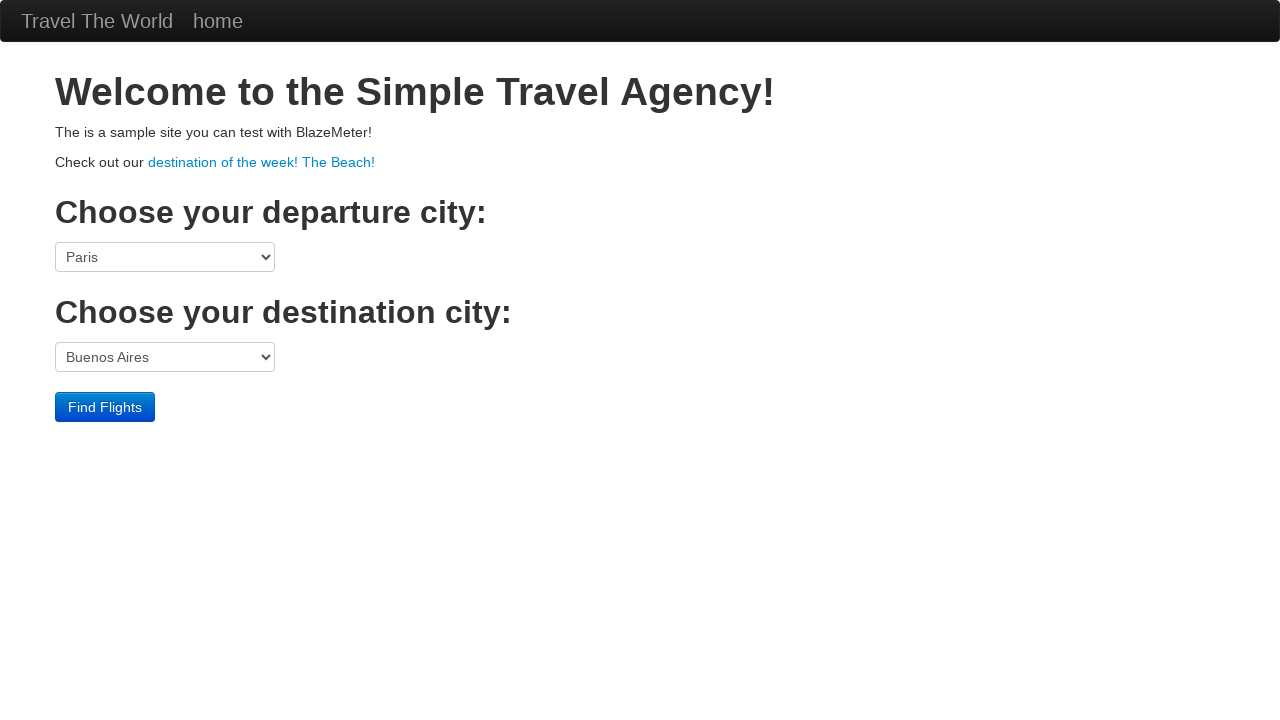

Clicked 'Find Flights' button on blazedemo.com at (105, 407) on input.btn.btn-primary
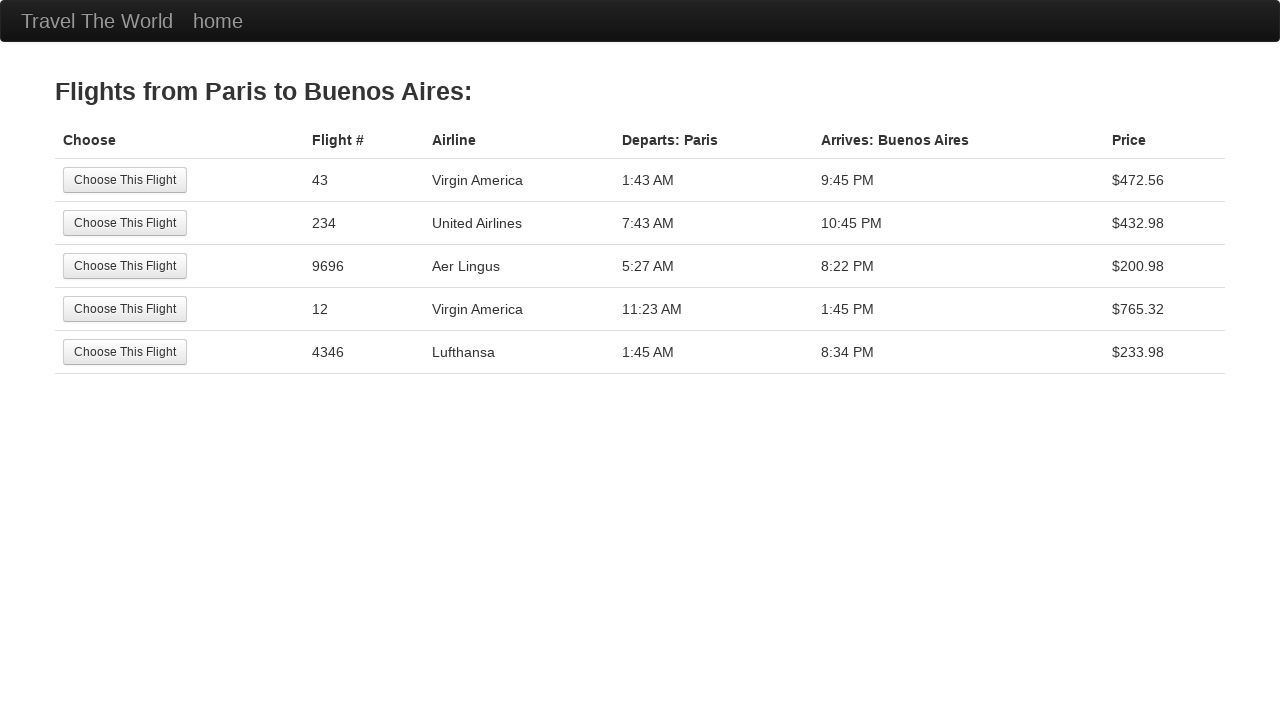

Selected a flight from the search results at (125, 180) on input.btn.btn-small
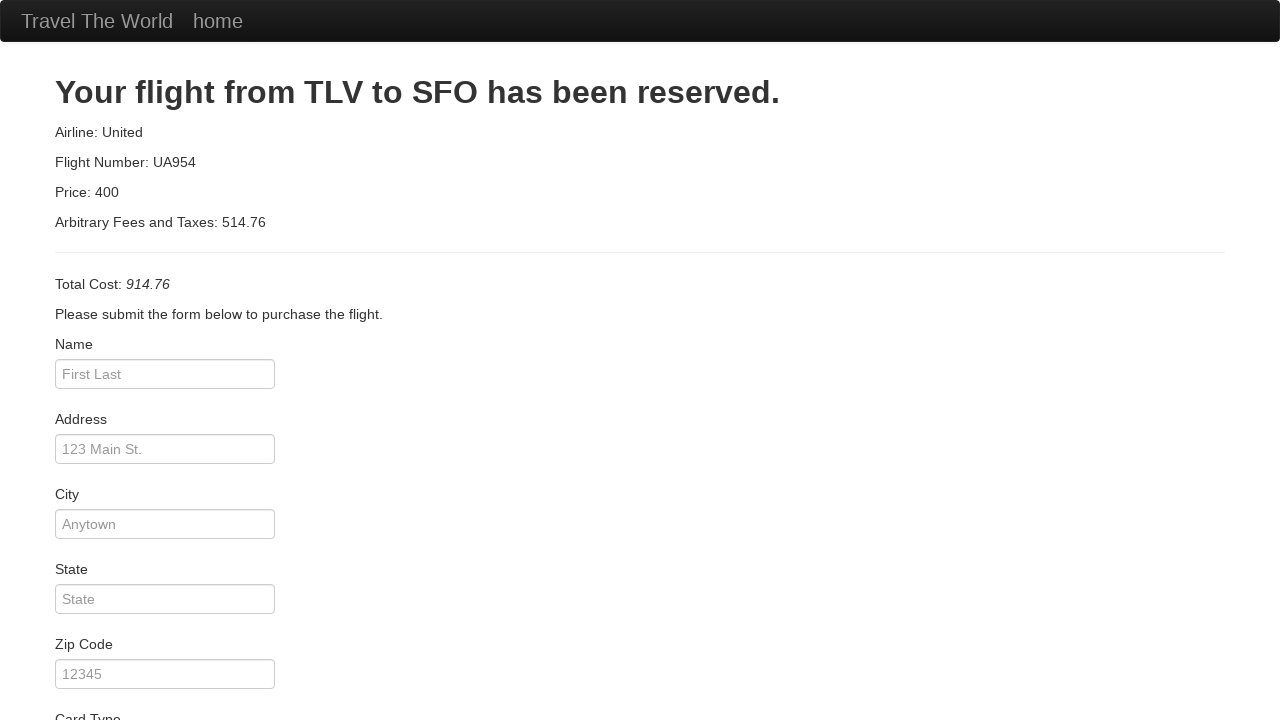

Clicked on passenger name input field at (165, 374) on #inputName
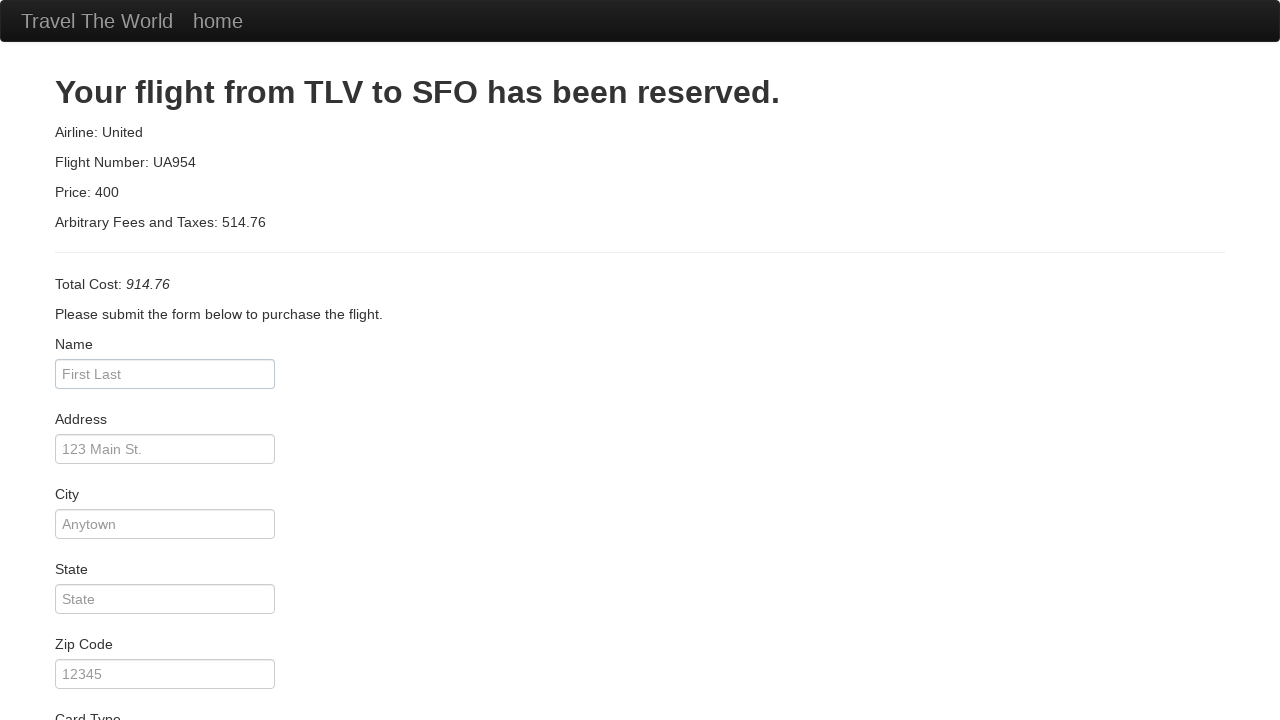

Entered passenger name 'John Smith' on #inputName
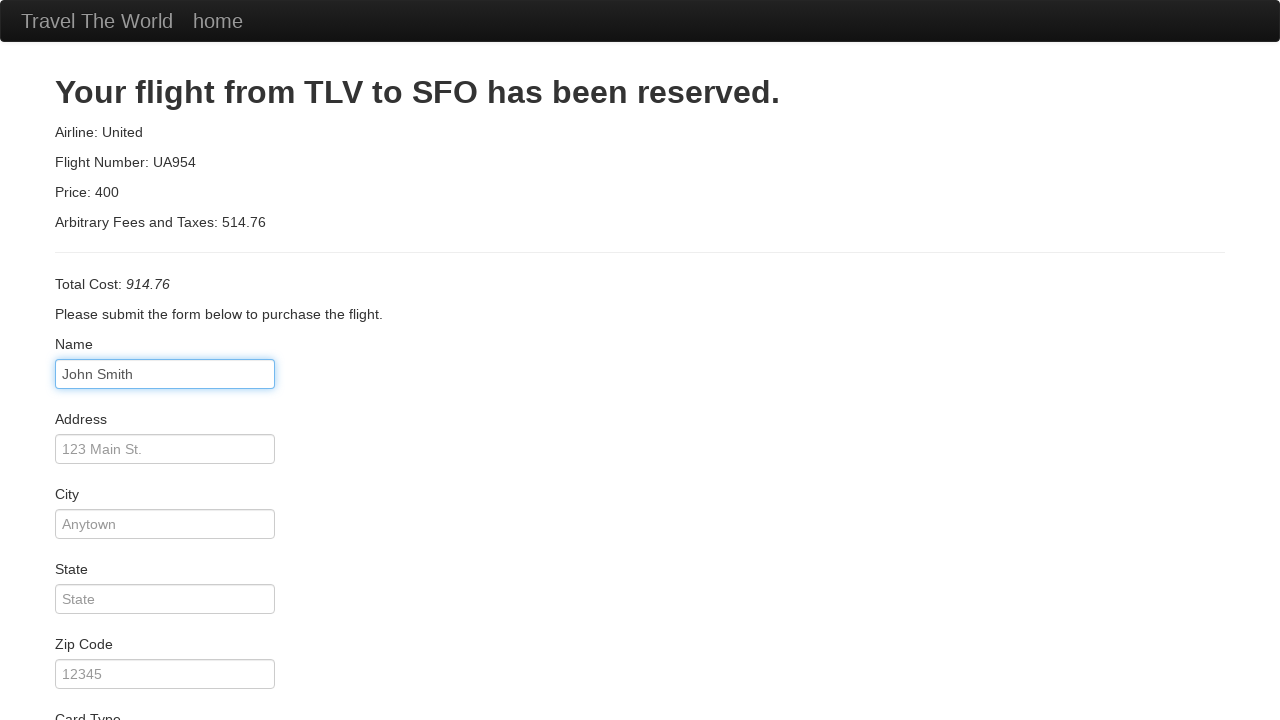

Clicked on address input field at (165, 449) on #address
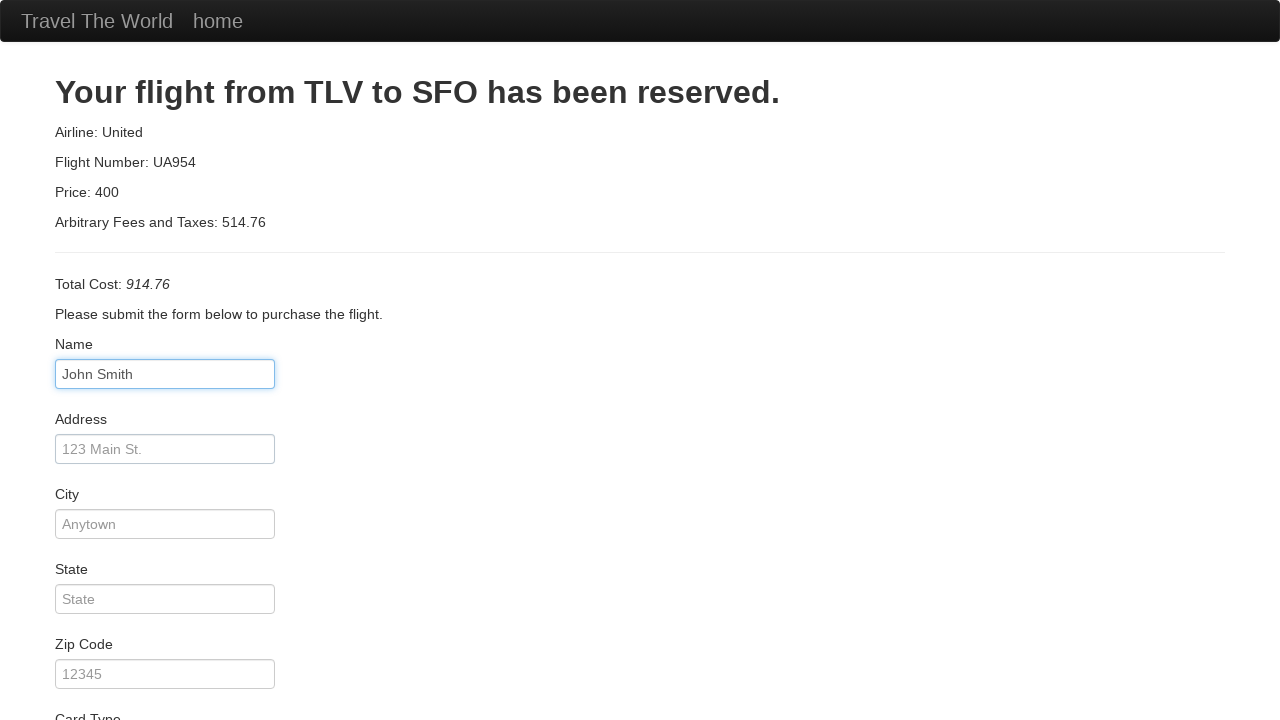

Entered address '123 Main Street' on #address
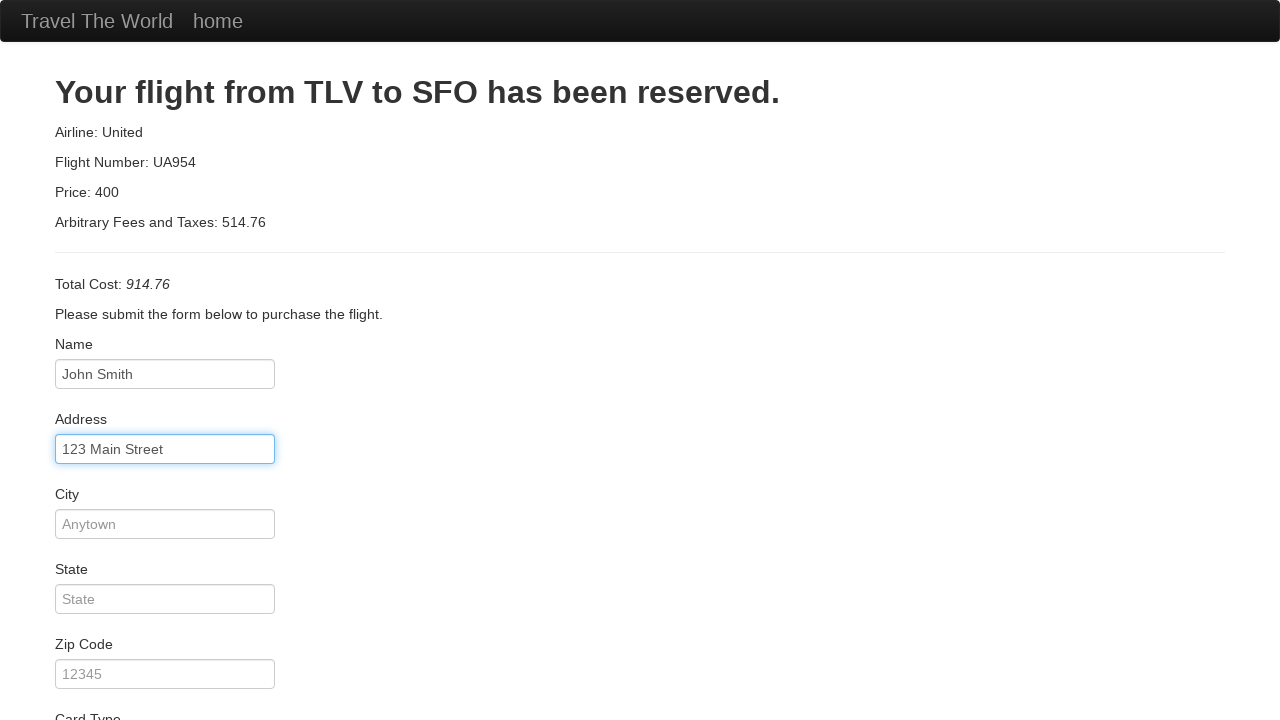

Clicked on city input field at (165, 524) on #city
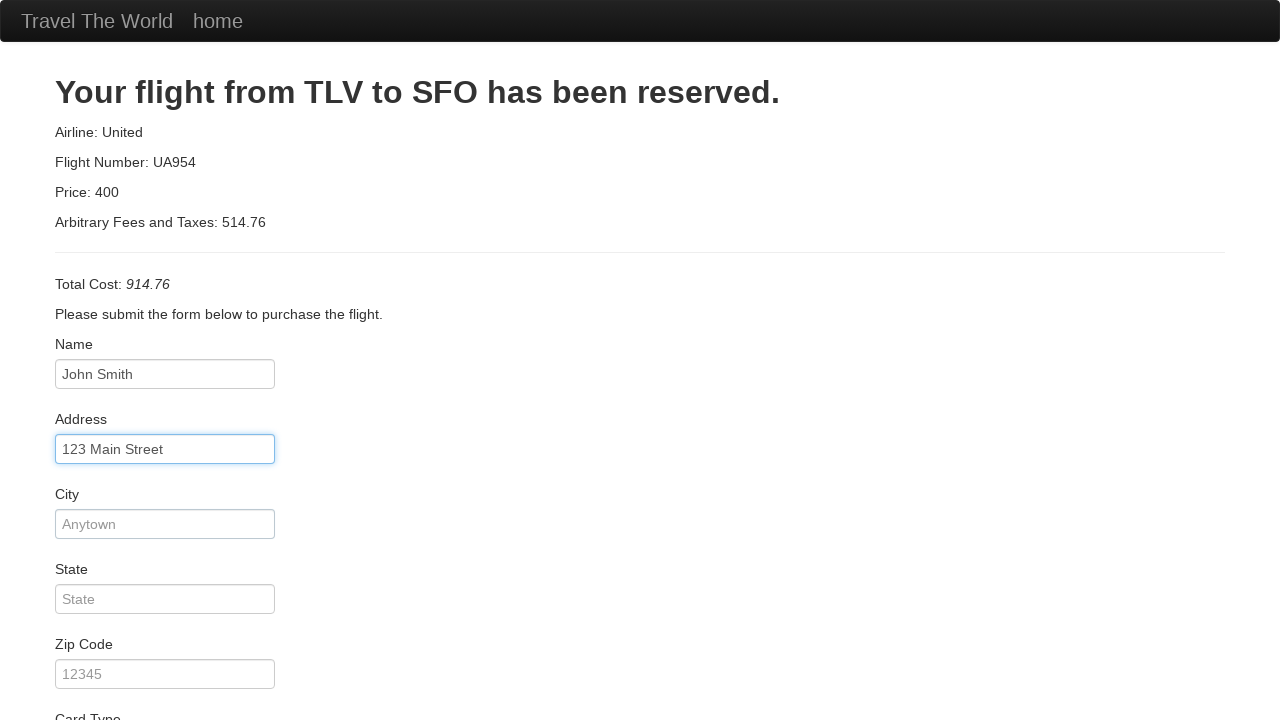

Entered city 'New York' on #city
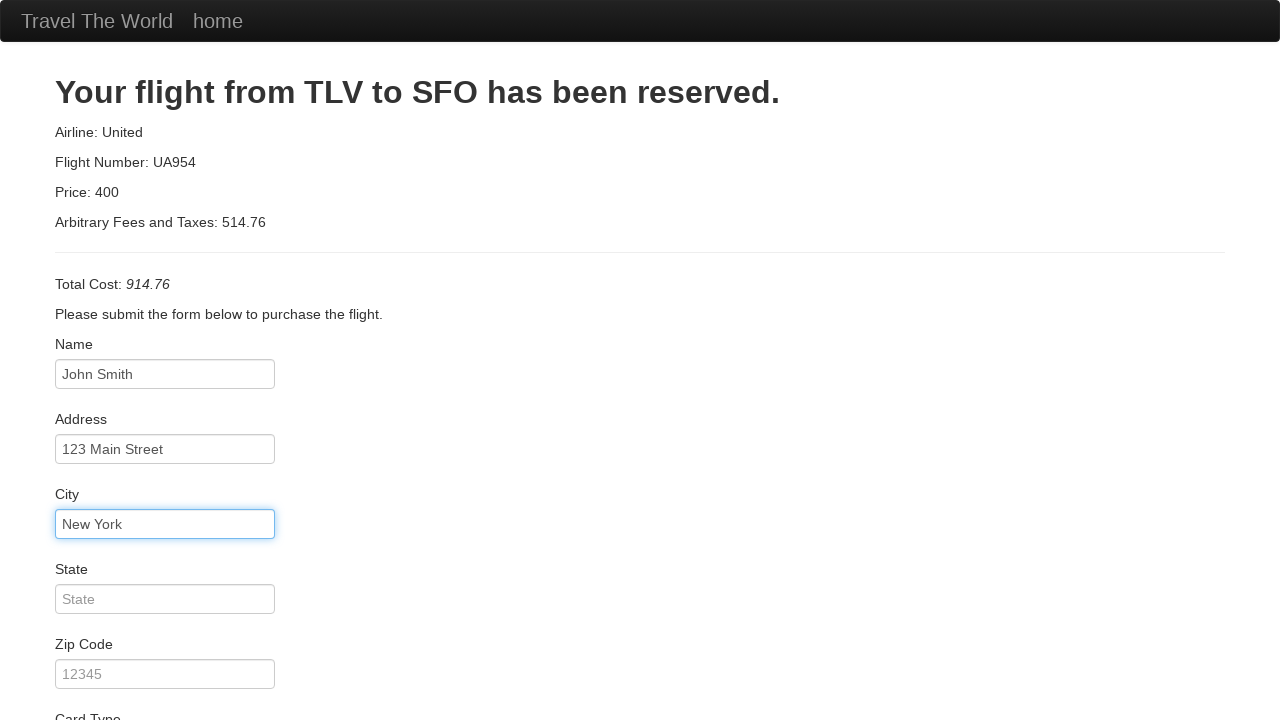

Clicked submit button to complete flight booking purchase at (118, 685) on input.btn.btn-primary
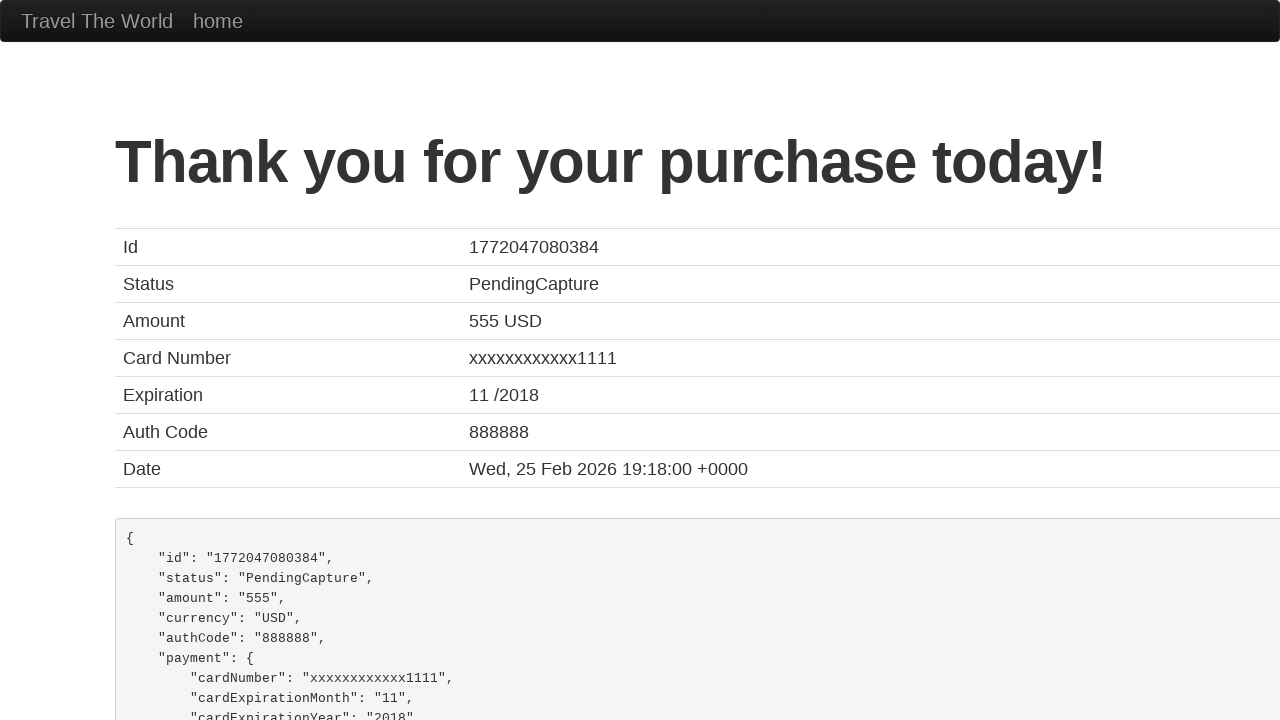

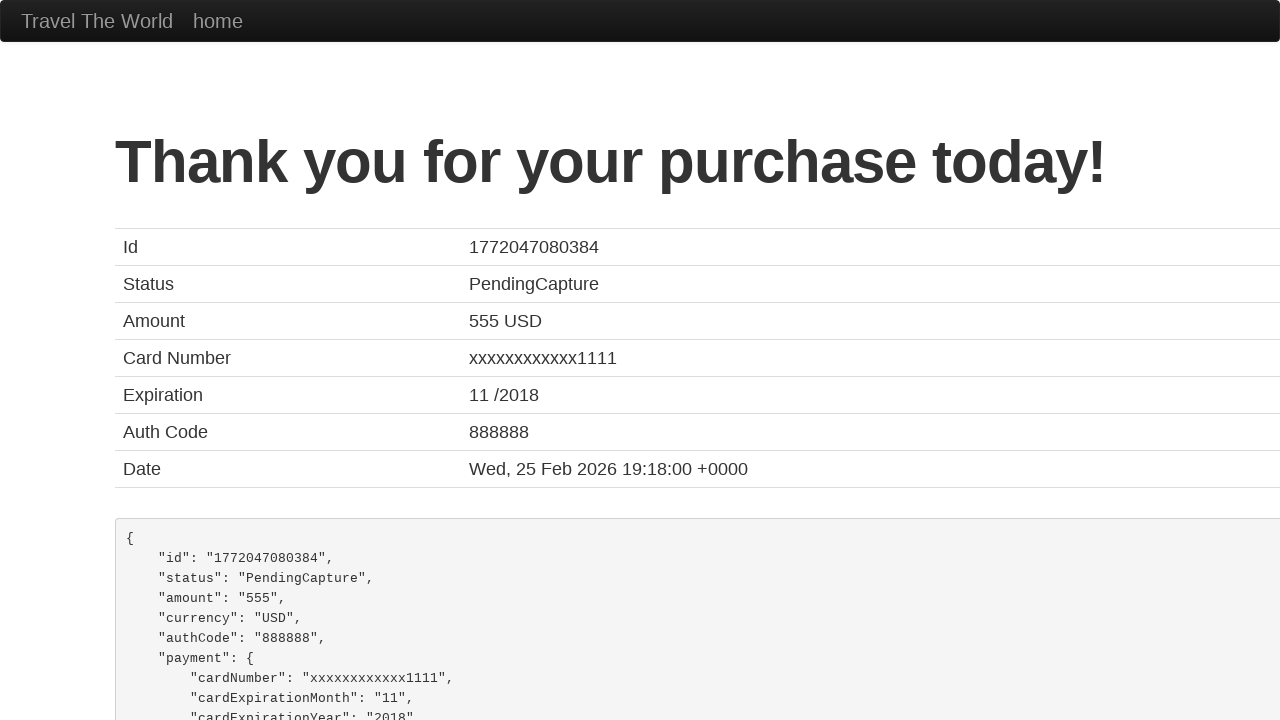